Navigates to the Sortable Data Tables page on the-internet.herokuapp.com and verifies that the table with headers and data rows is present and accessible.

Starting URL: https://the-internet.herokuapp.com/

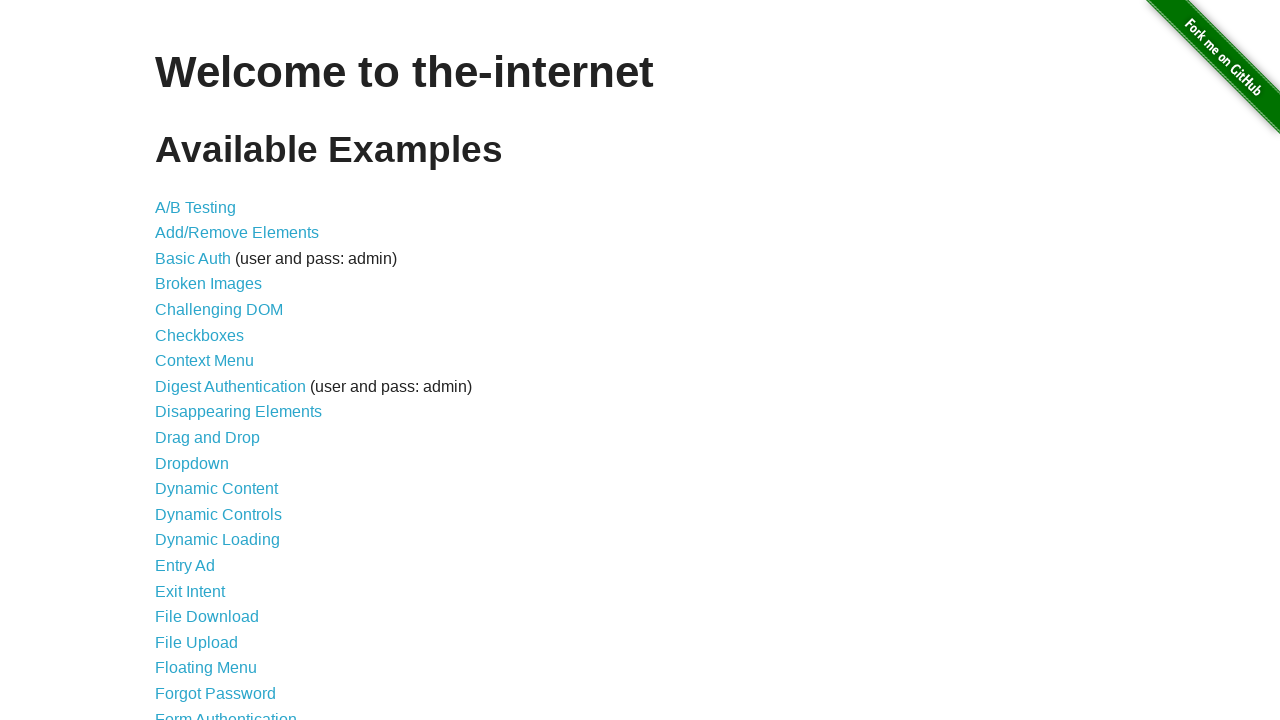

Navigated to the-internet.herokuapp.com homepage
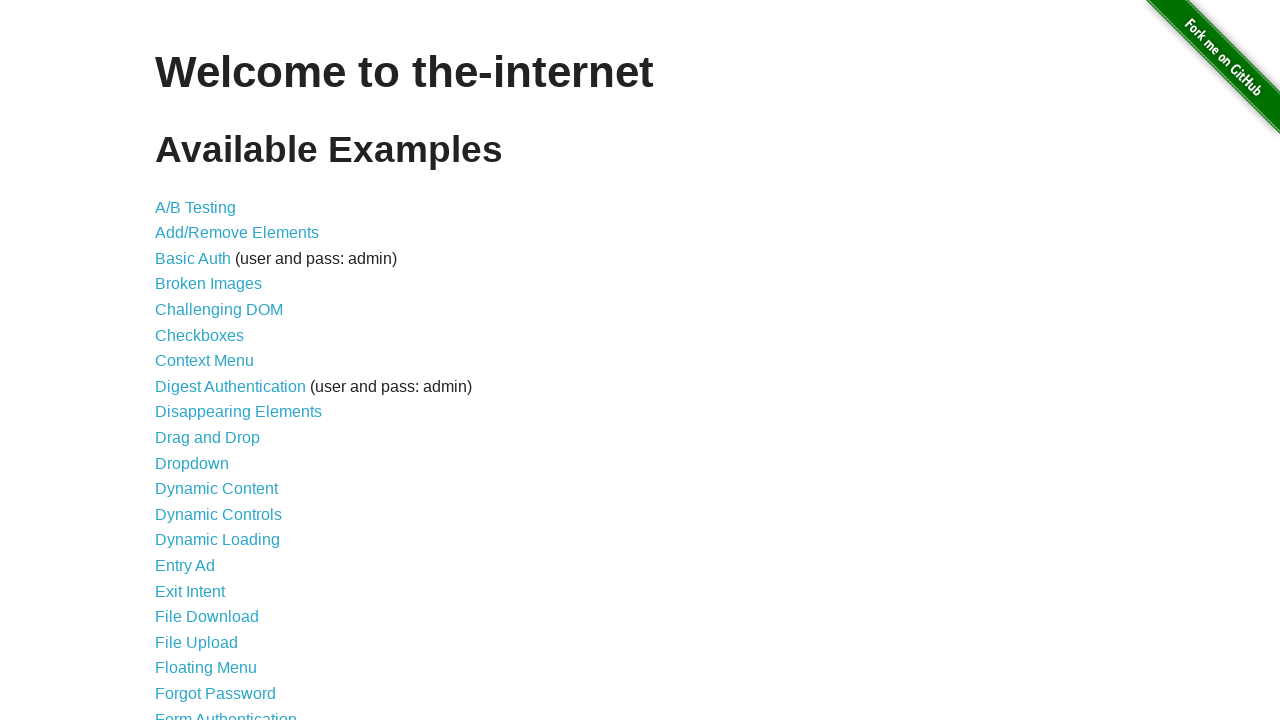

Clicked on Sortable Data Tables link at (230, 574) on text=Sortable Data Tables
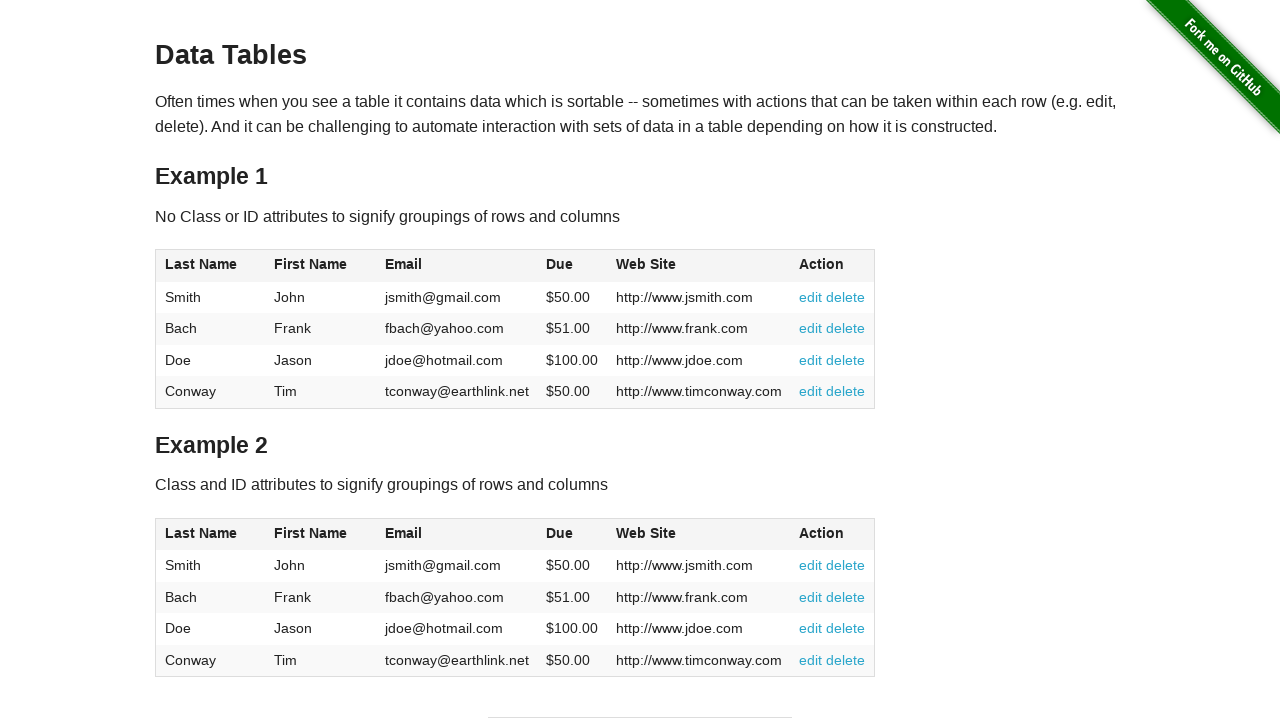

Table with id 'table1' loaded and became visible
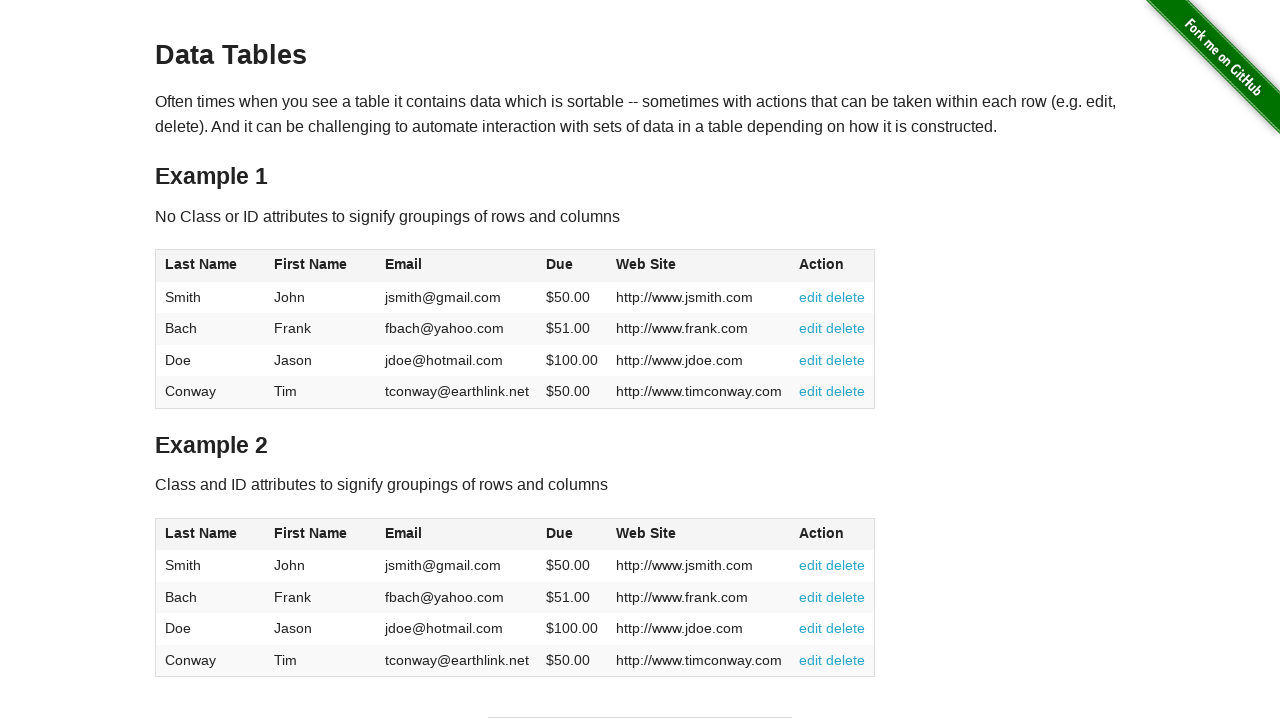

Clicked on the first column header to verify sortable functionality at (201, 264) on xpath=//*[@id="table1"]/thead/tr/th[1]/span
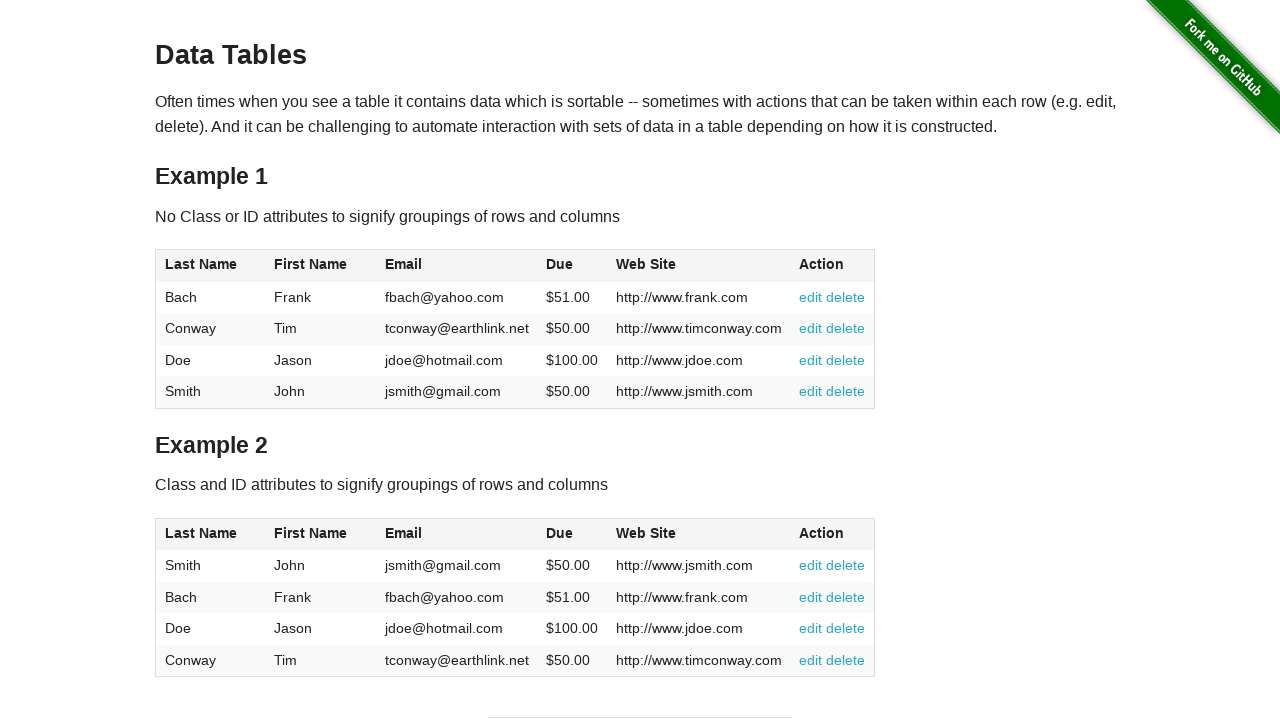

Verified that table data rows are present in the table body
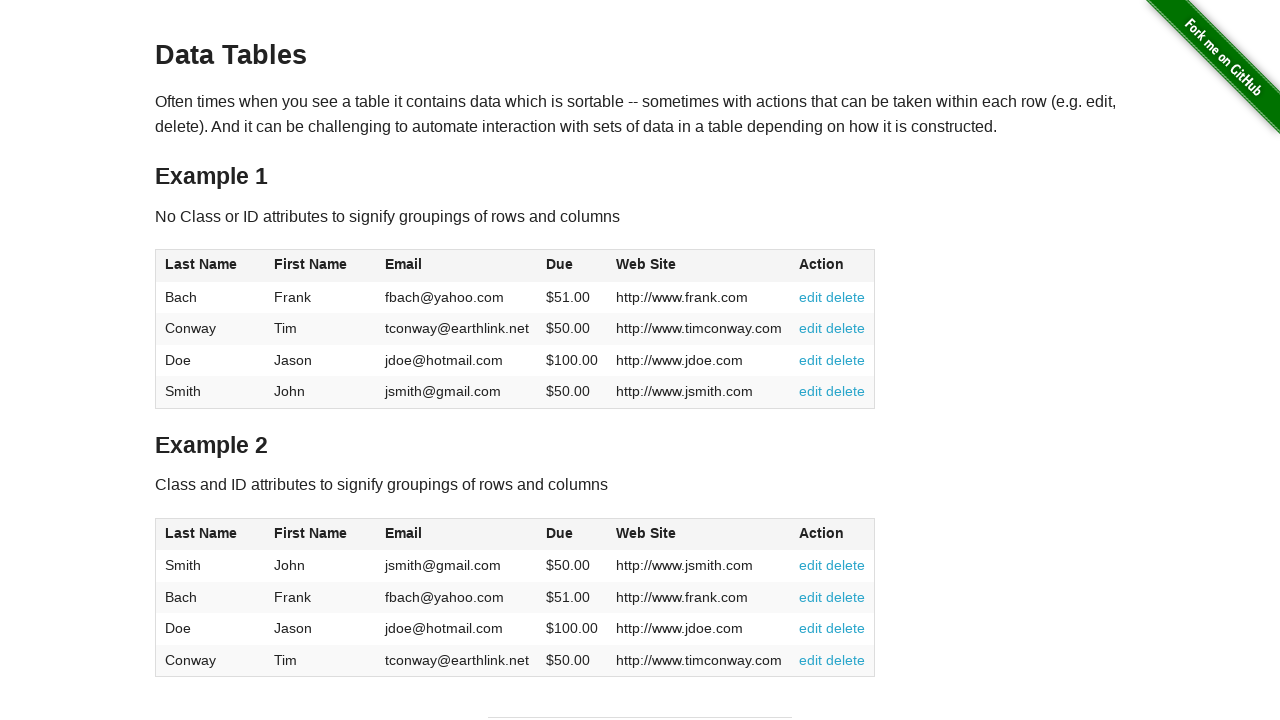

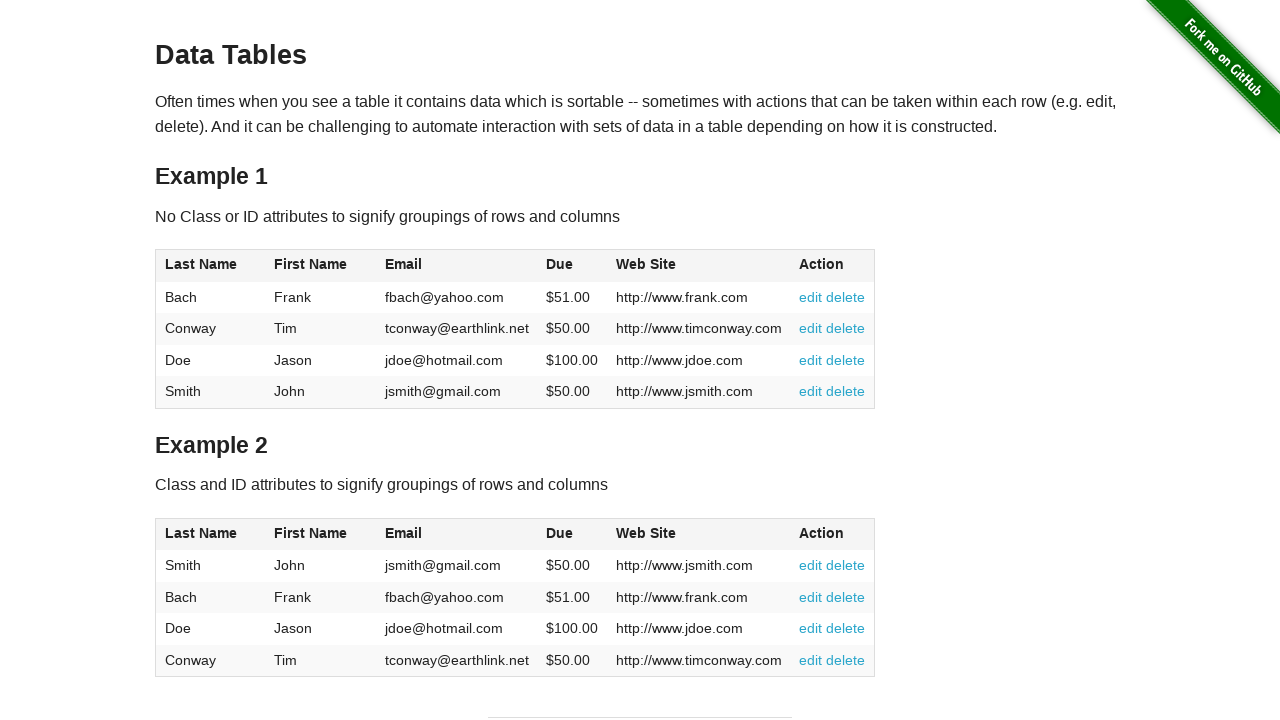